Tests dynamic loading functionality by clicking a start button and waiting for a "Hello World!" element to appear

Starting URL: https://the-internet.herokuapp.com/dynamic_loading/1

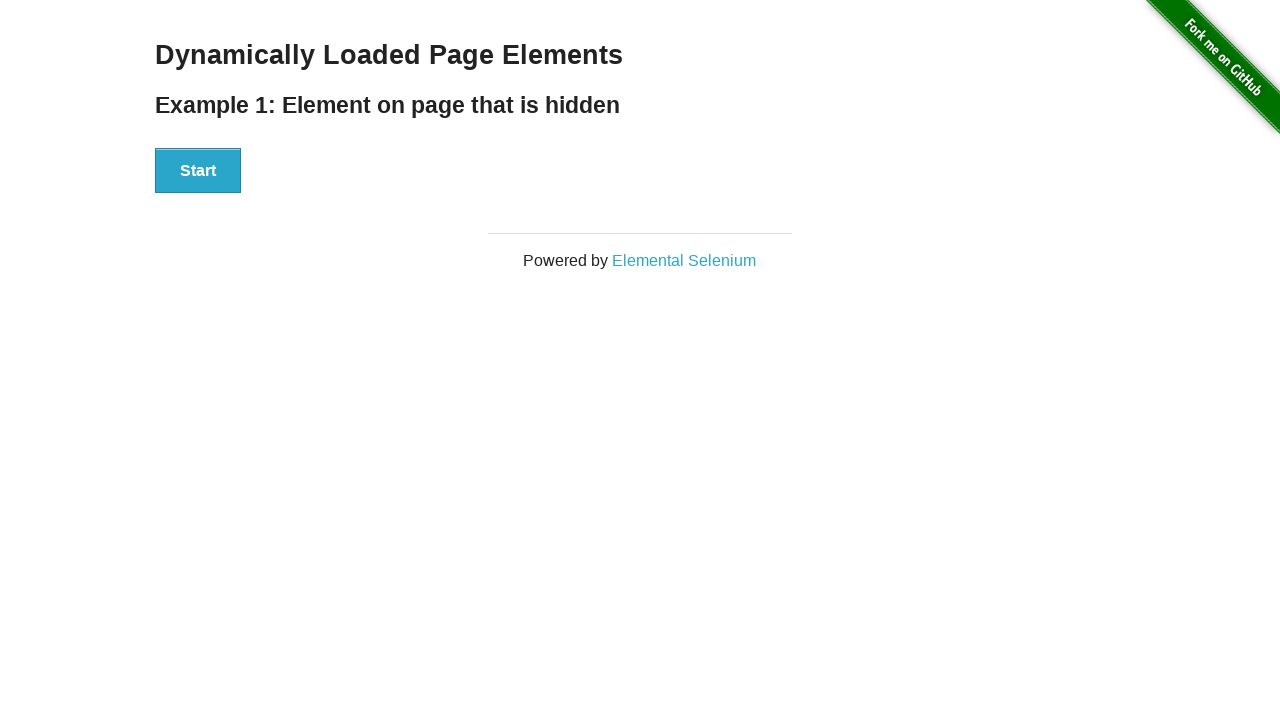

Clicked start button to trigger dynamic loading at (198, 171) on #start > button
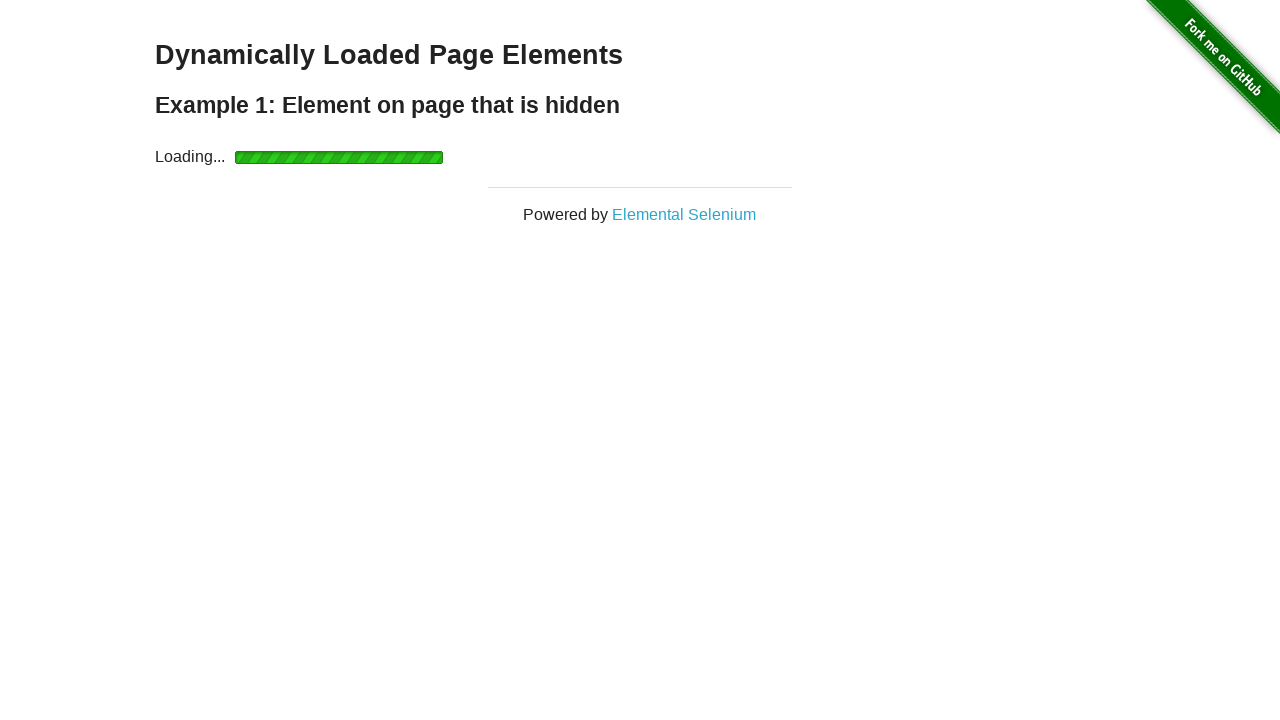

Waited for 'Hello World!' element to appear
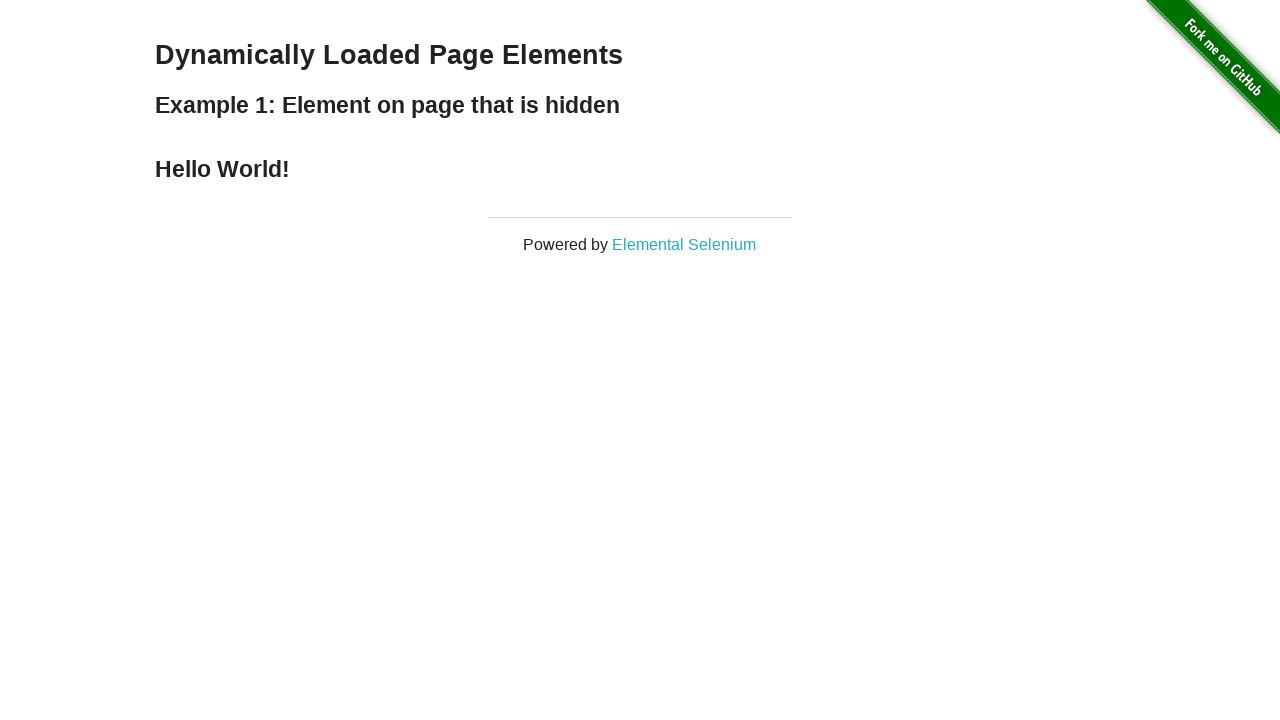

Located the 'Hello World!' element
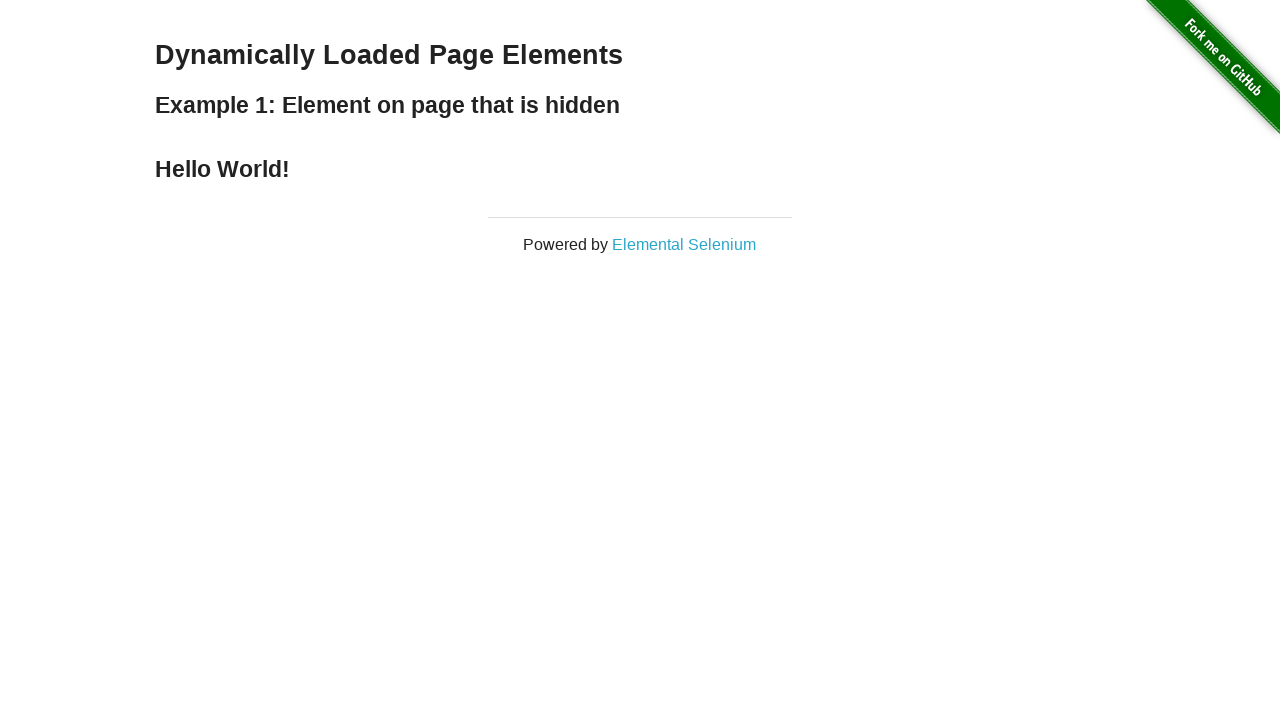

Verified 'Hello World!' text content is correct
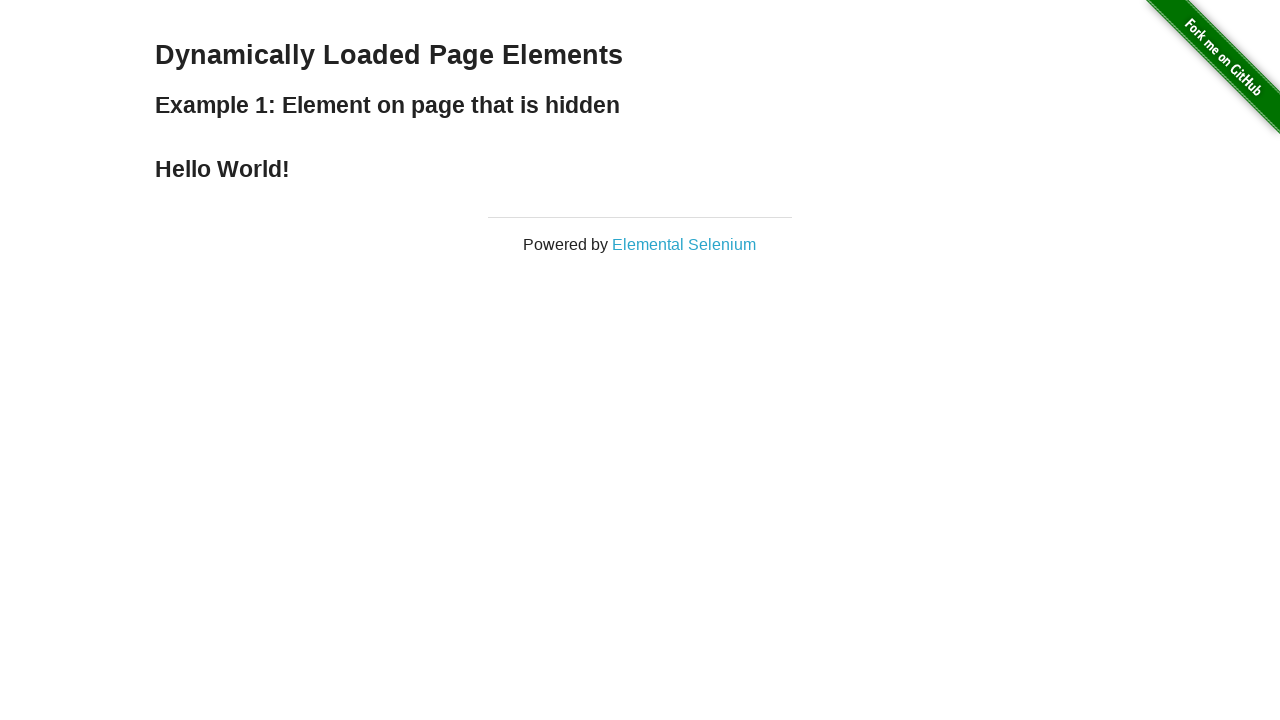

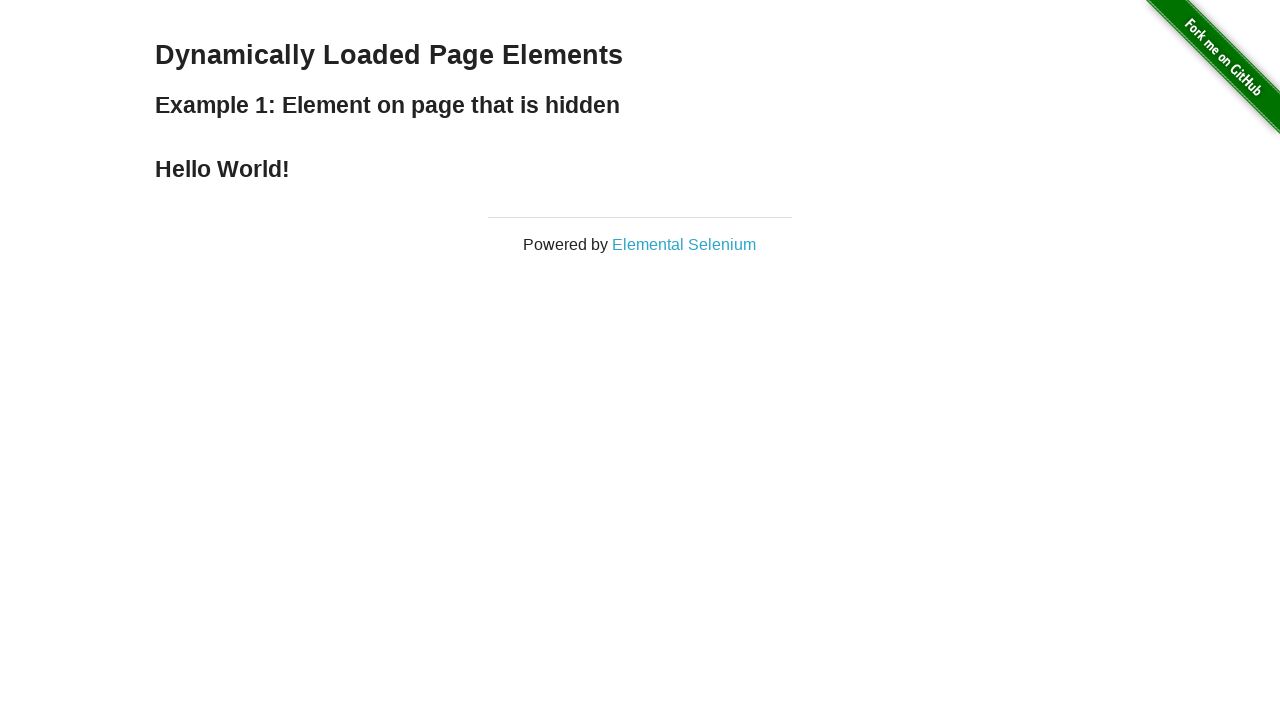